Tests JavaScript prompt alert functionality by triggering a prompt, entering text, and accepting it

Starting URL: https://the-internet.herokuapp.com/javascript_alerts

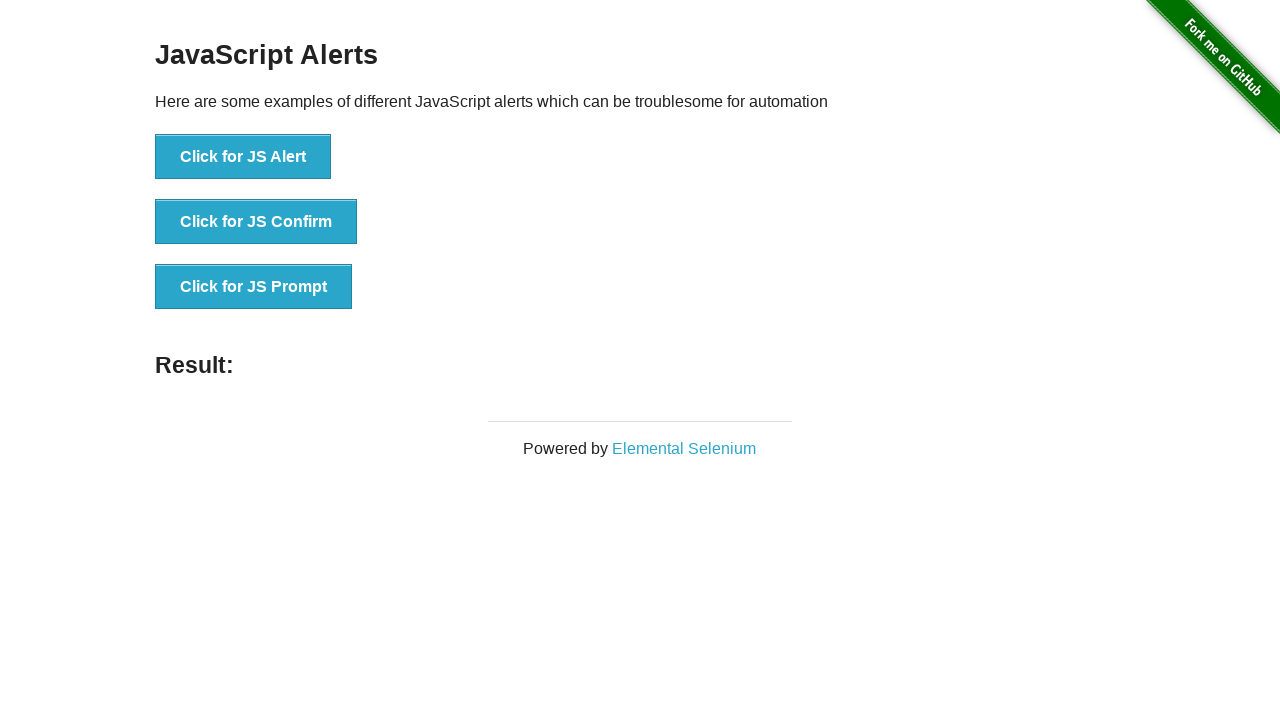

Clicked button to trigger JavaScript prompt at (254, 287) on xpath=//button[@onclick='jsPrompt()']
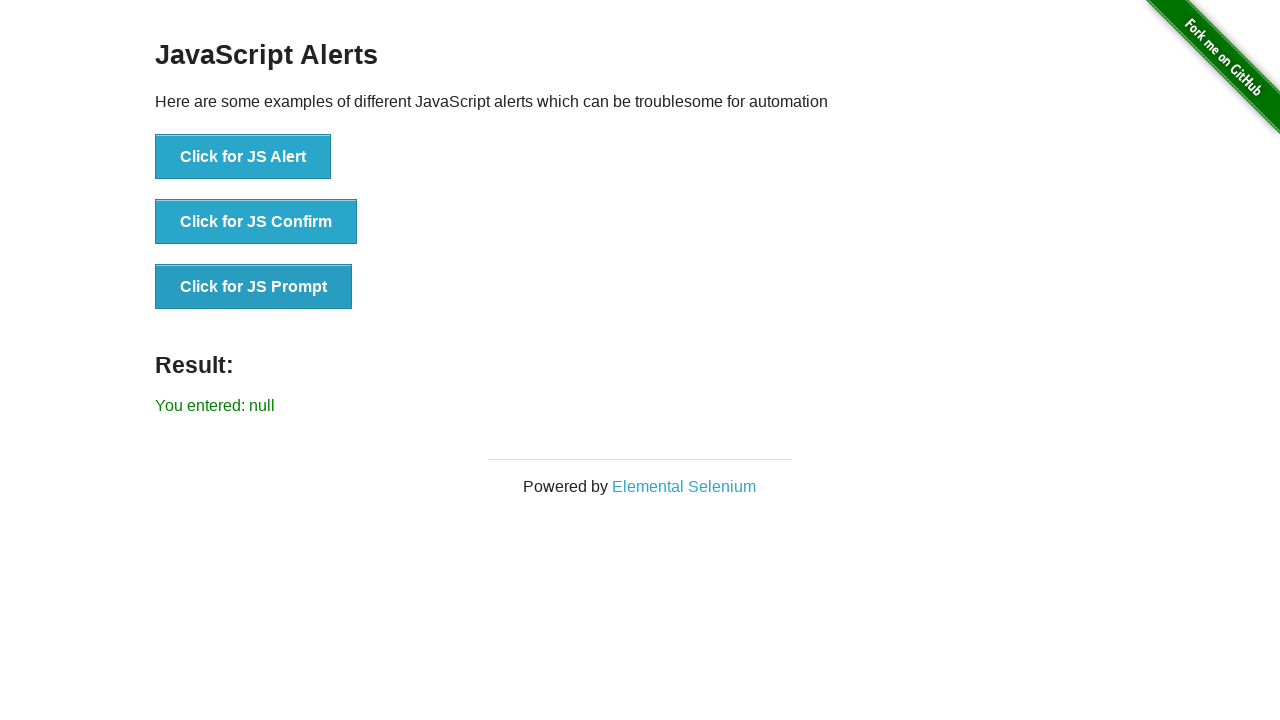

Set up dialog handler to accept prompt with text 'I am practicing selenium'
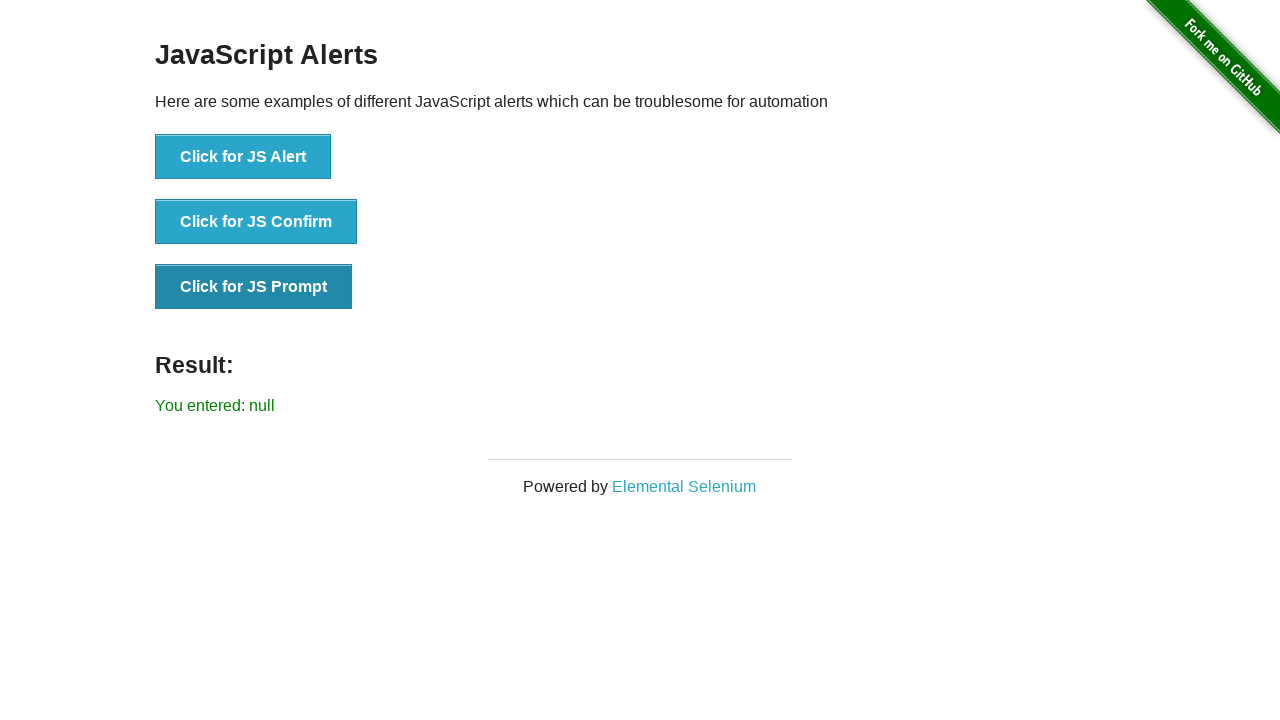

Waited 1000ms for prompt result to be visible
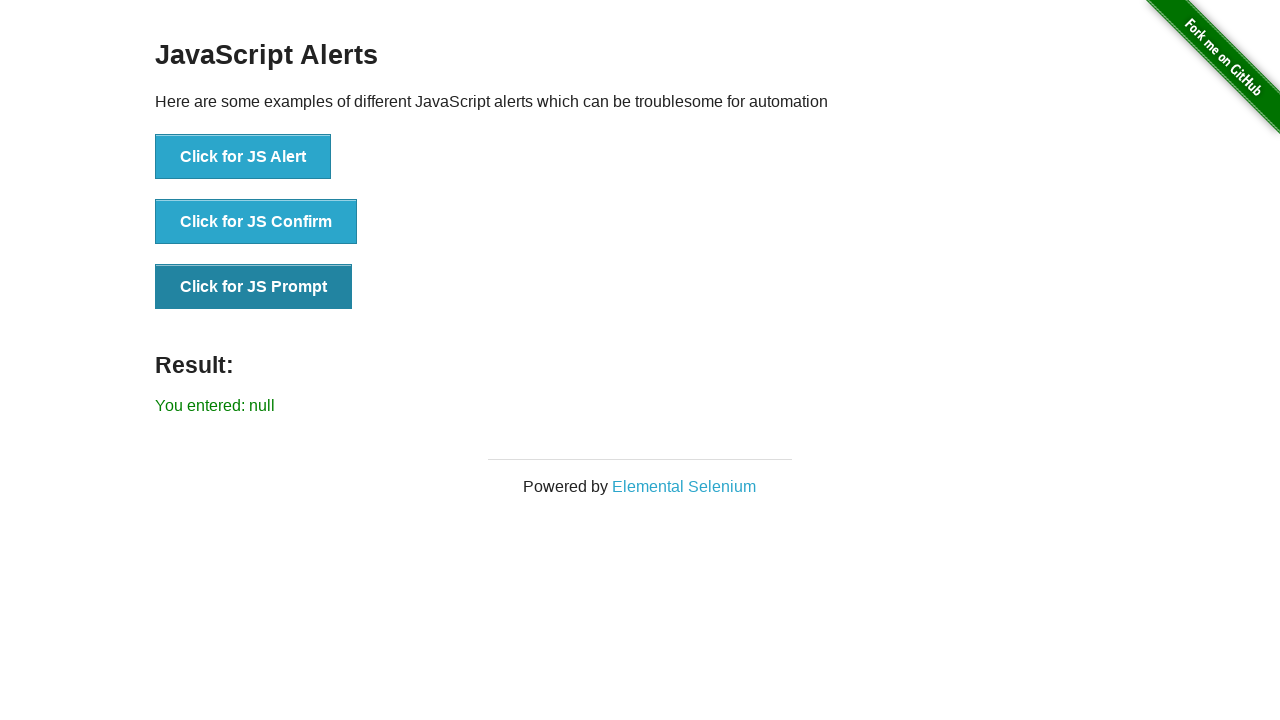

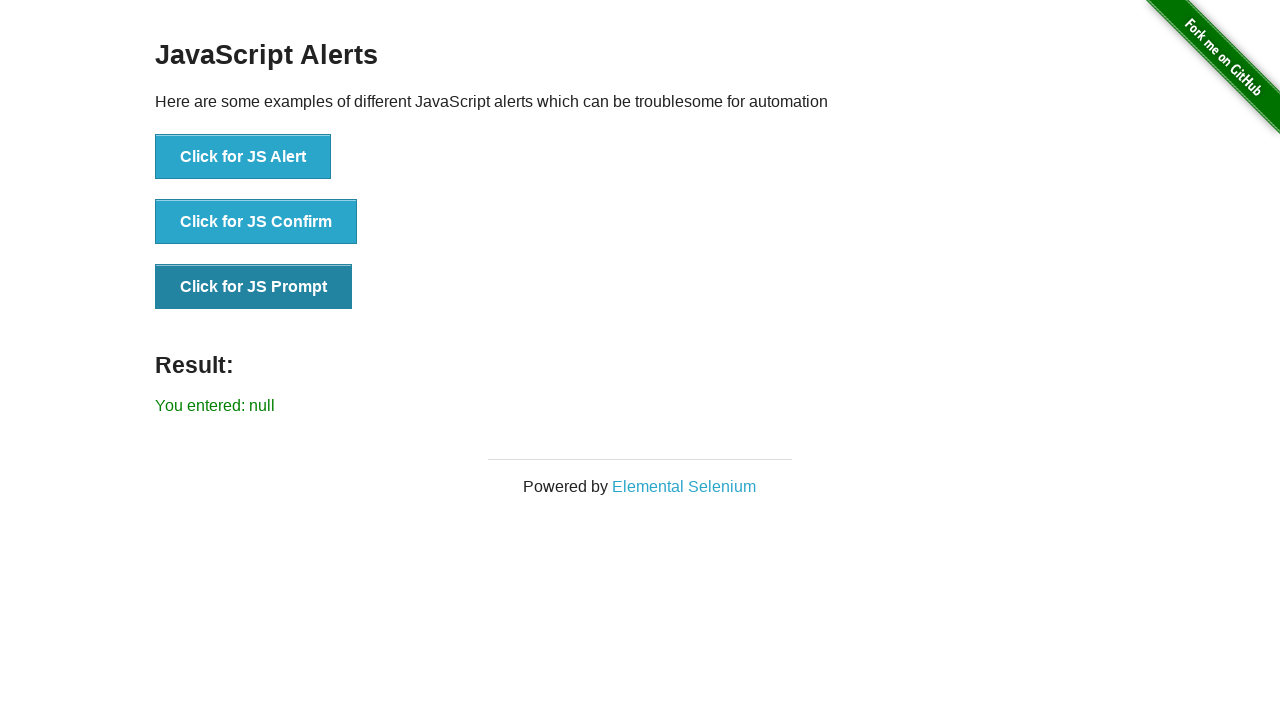